Tests input field functionality by entering a number, clearing it, and entering a different number

Starting URL: http://the-internet.herokuapp.com/inputs

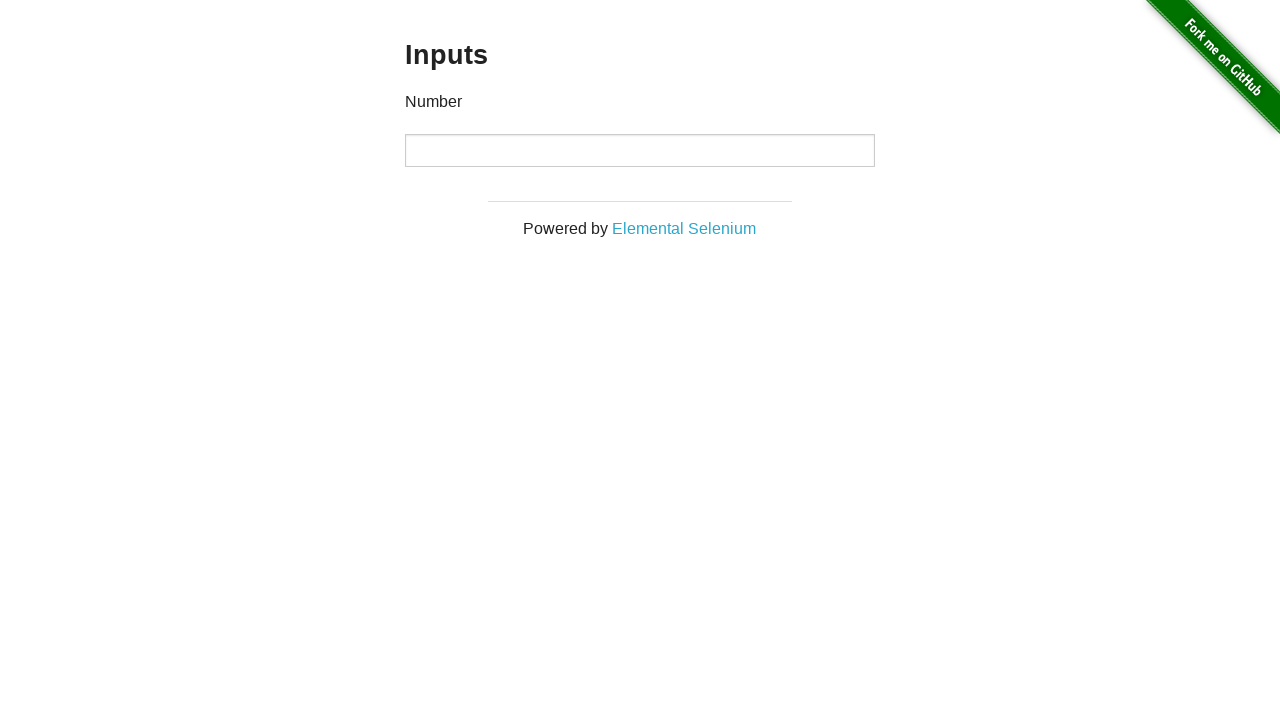

Clicked on the input field at (640, 150) on input
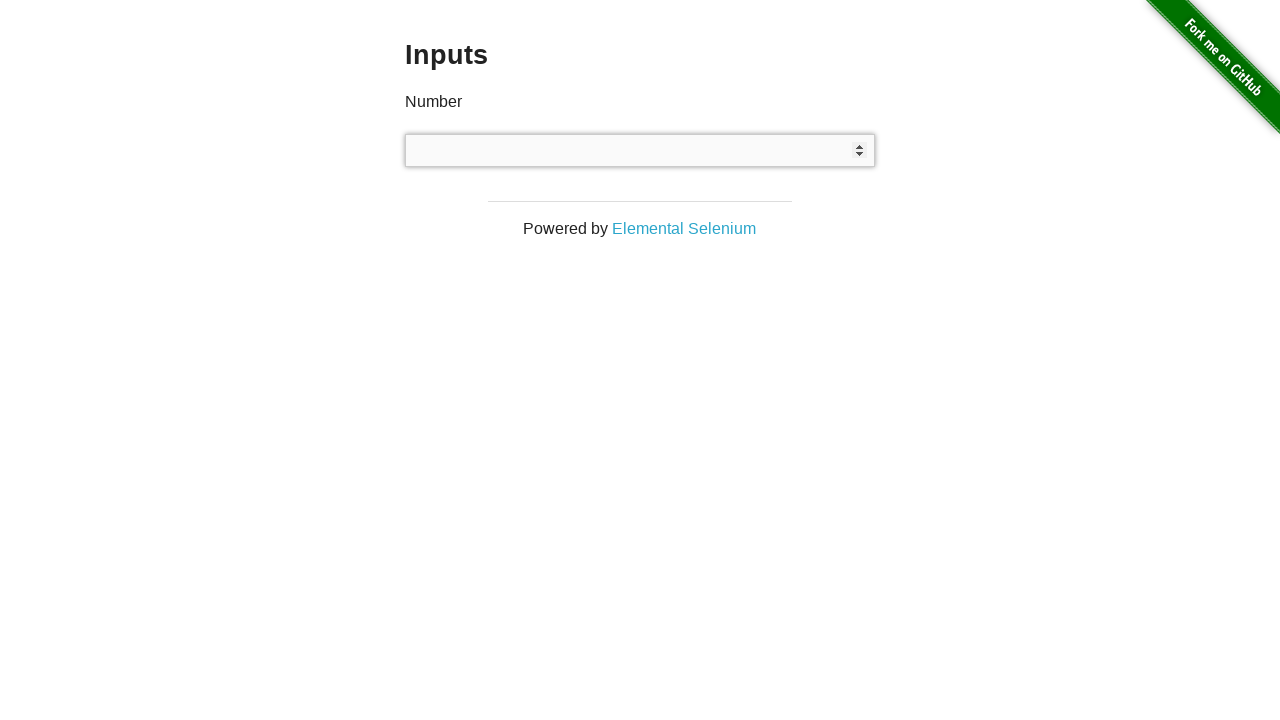

Entered first number '1000' into input field on input
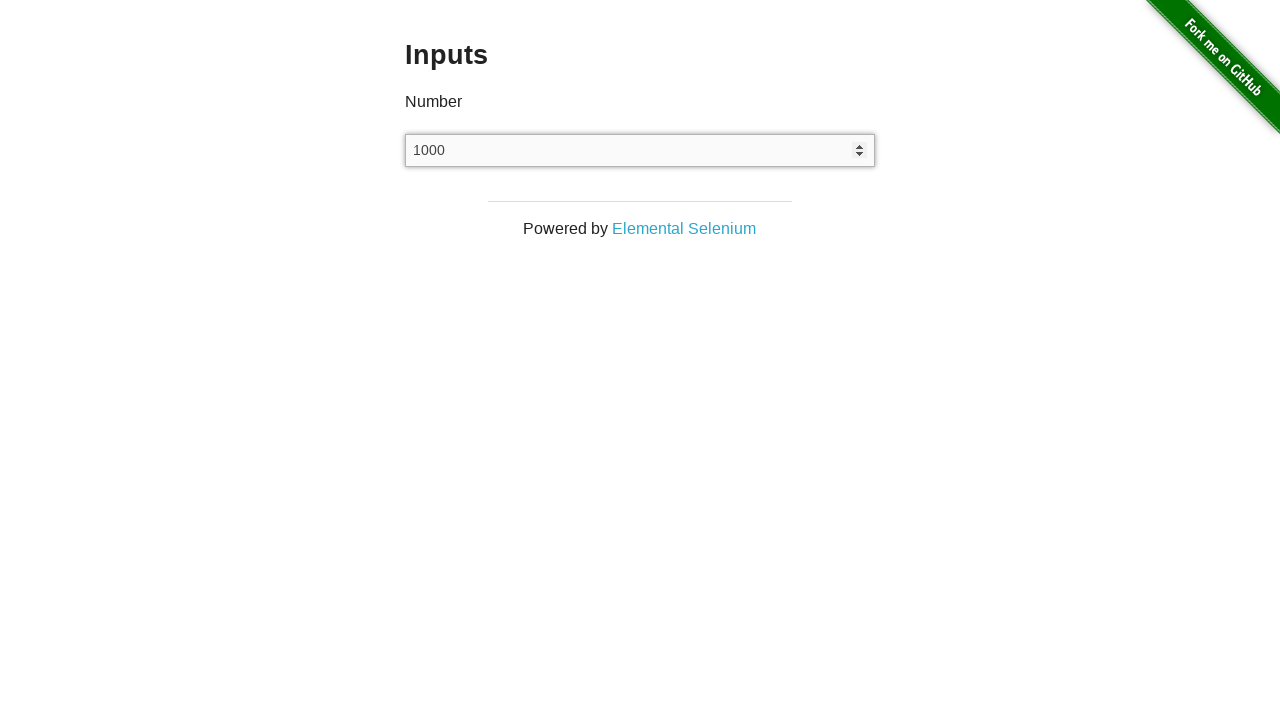

Cleared the input field on input
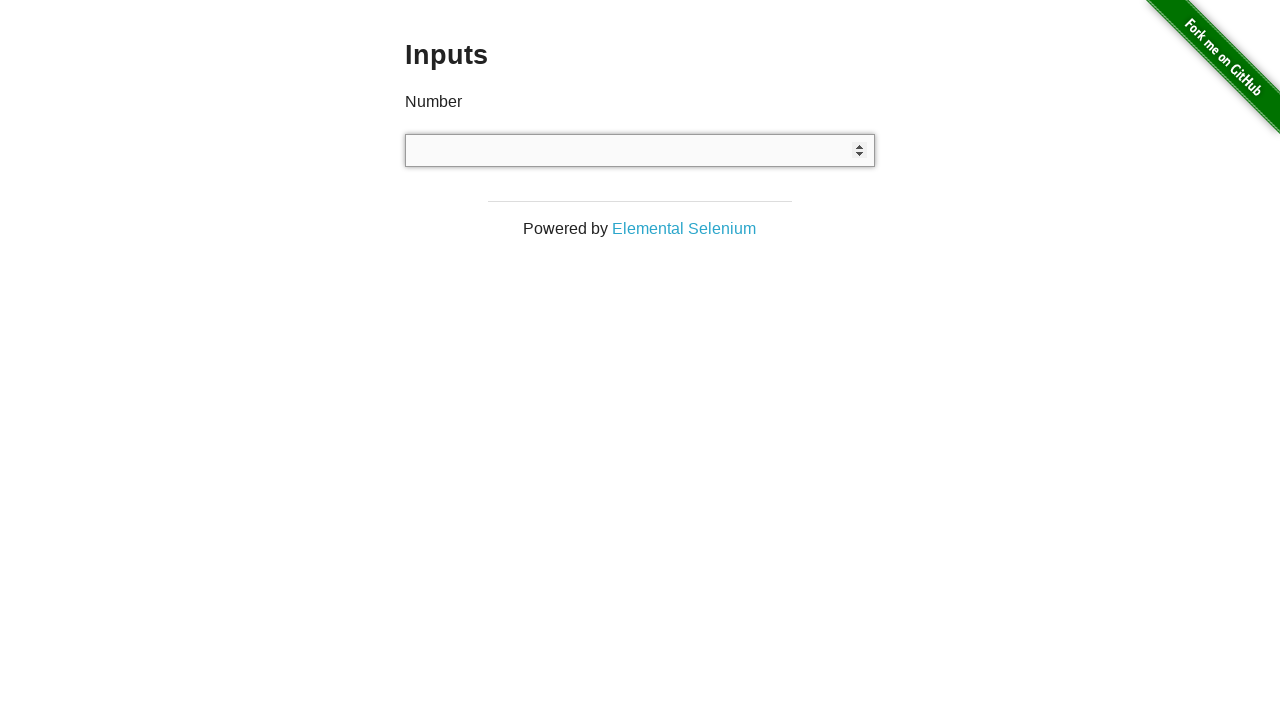

Entered second number '999' into input field on input
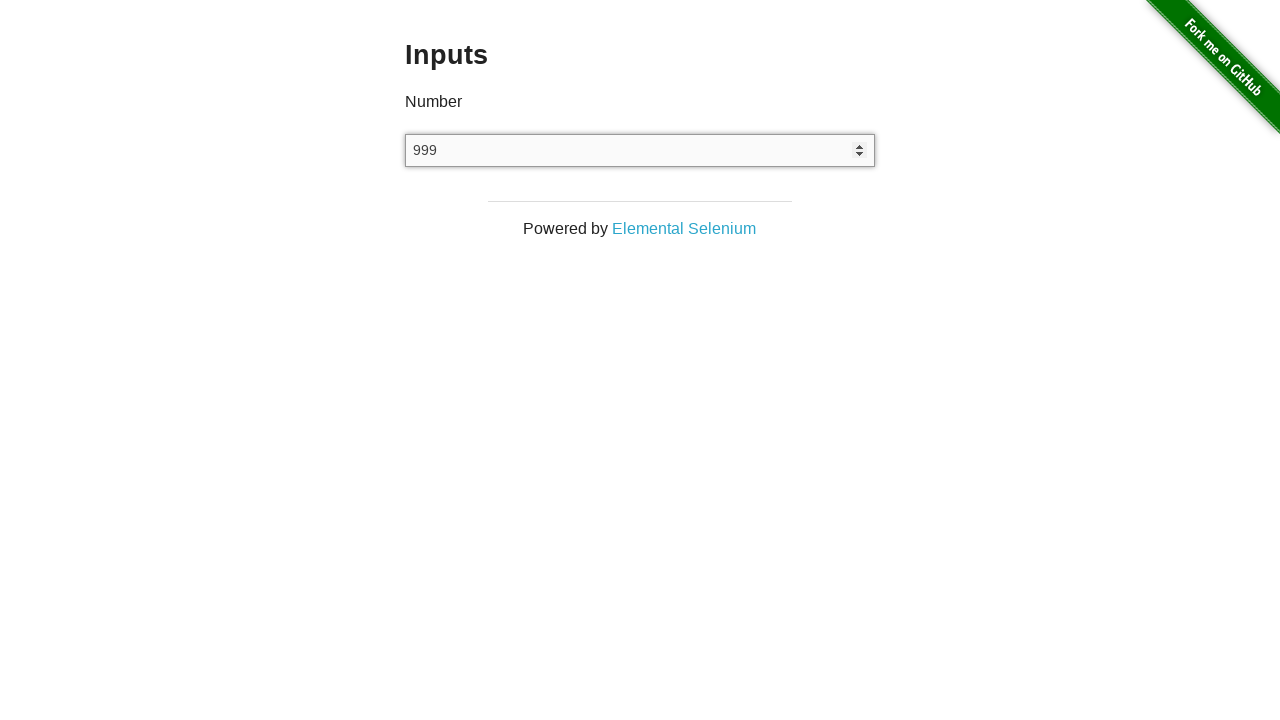

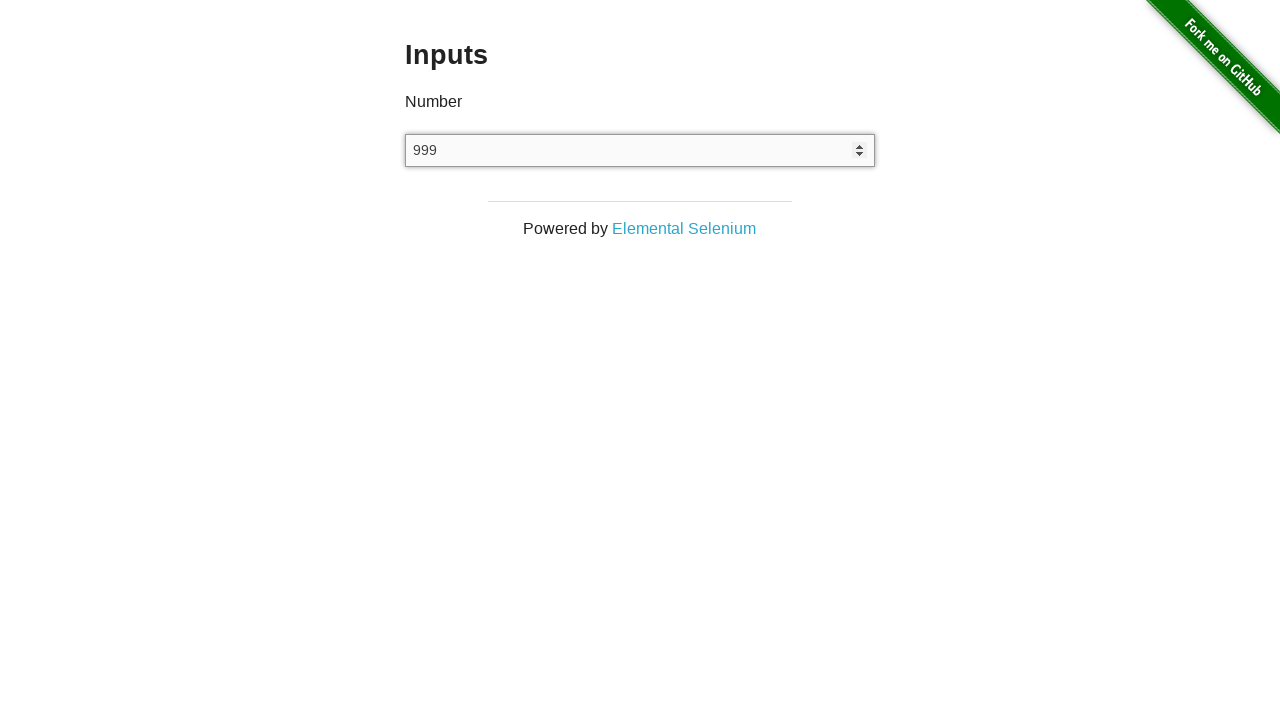